Tests shift+click modifier key combination by clicking an element while holding shift

Starting URL: https://the-internet.herokuapp.com/shifting_content

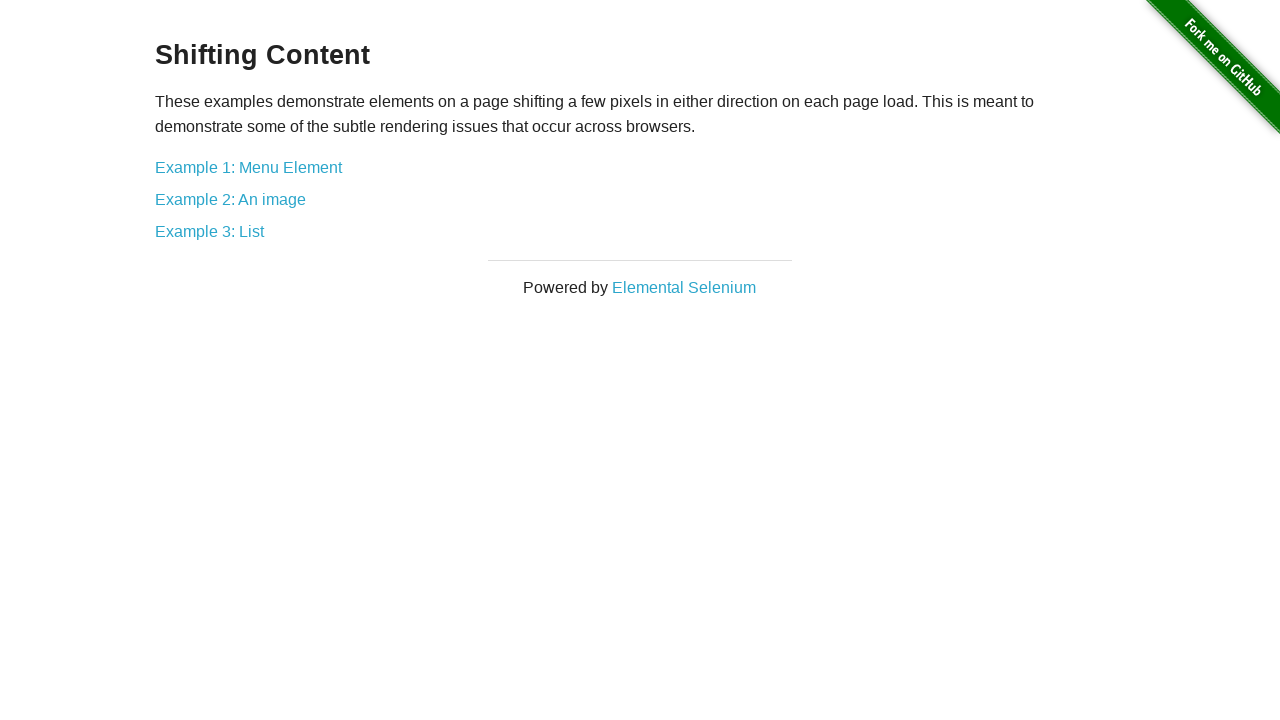

Waited for page to fully load with networkidle state
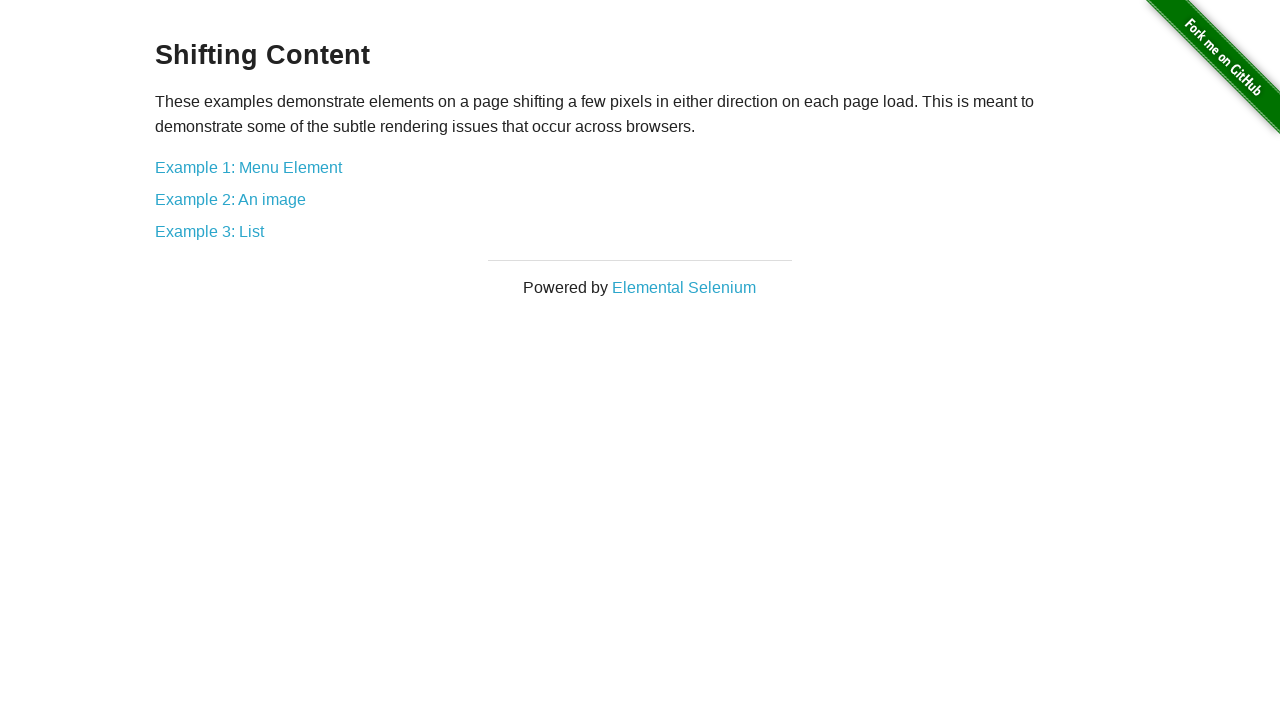

Clicked 'Example 1: Menu Element' with Shift modifier key held at (248, 167) on internal:text="Example 1: Menu Element"i
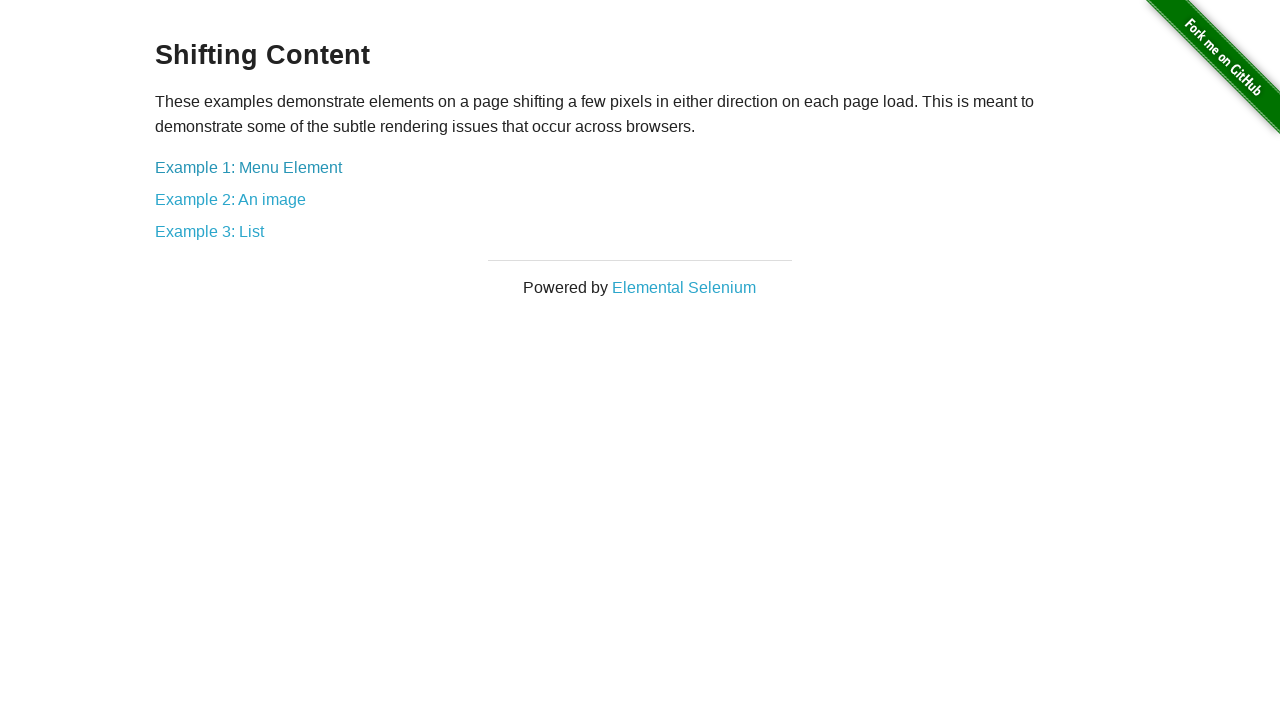

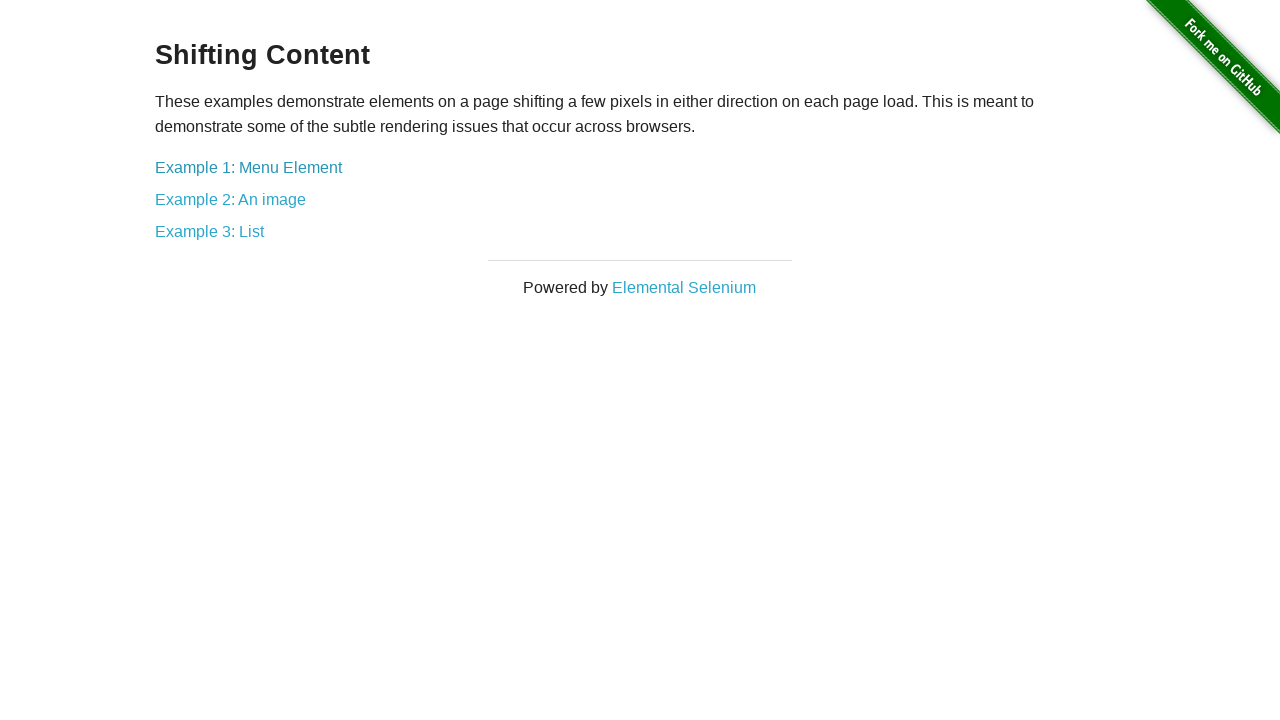